Tests the search functionality on python.org by entering a search term "selenium" and verifying that results are returned.

Starting URL: http://www.python.org

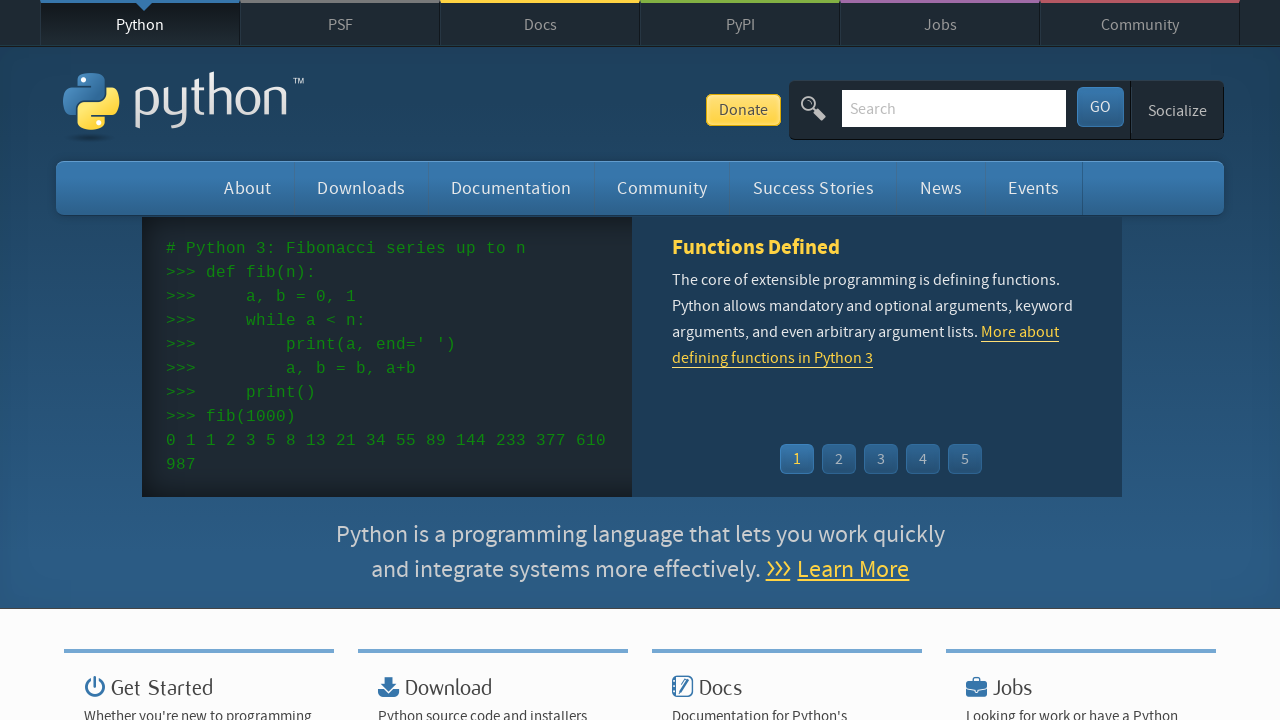

Verified 'Python' is in the page title
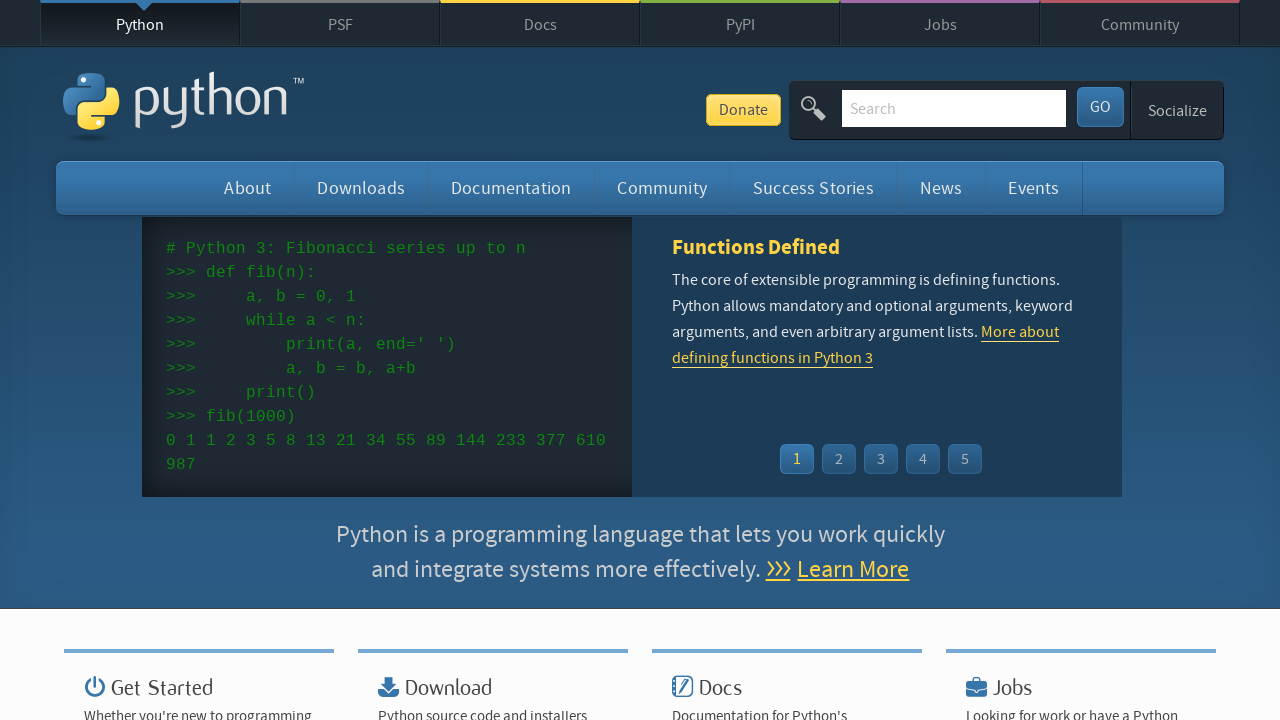

Filled search box with 'selenium' on input[name='q']
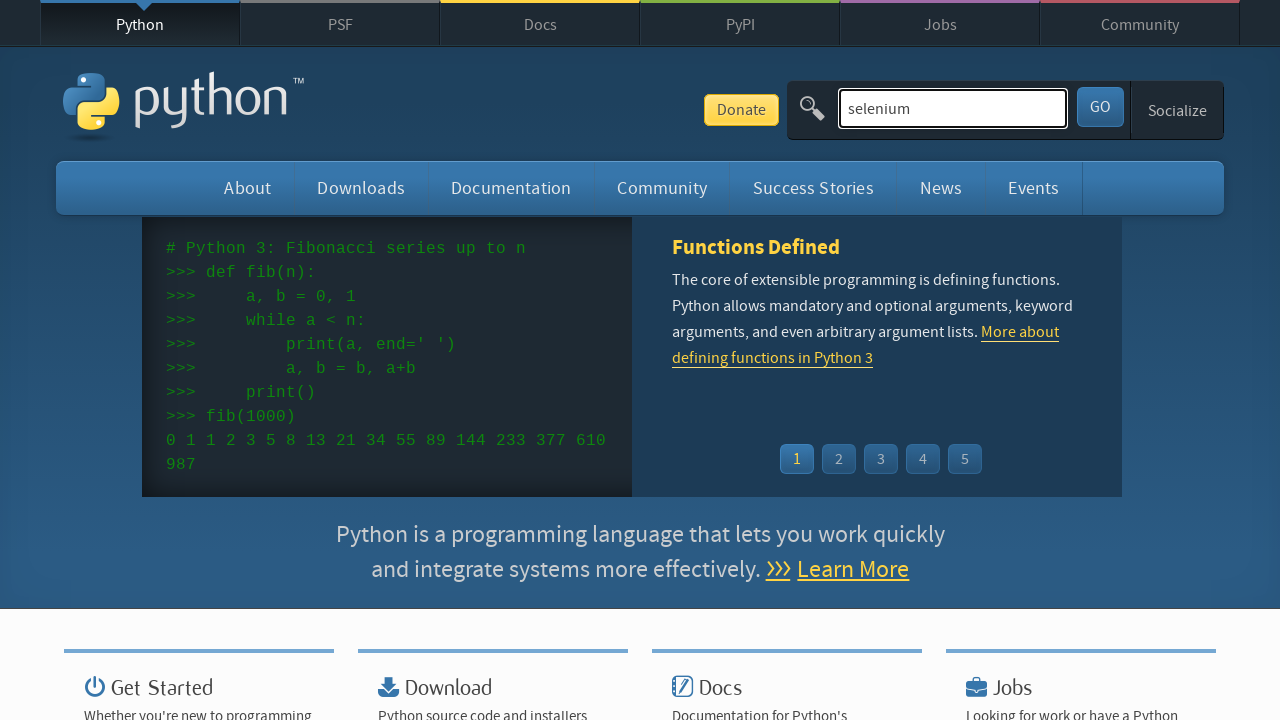

Pressed Enter to submit search on input[name='q']
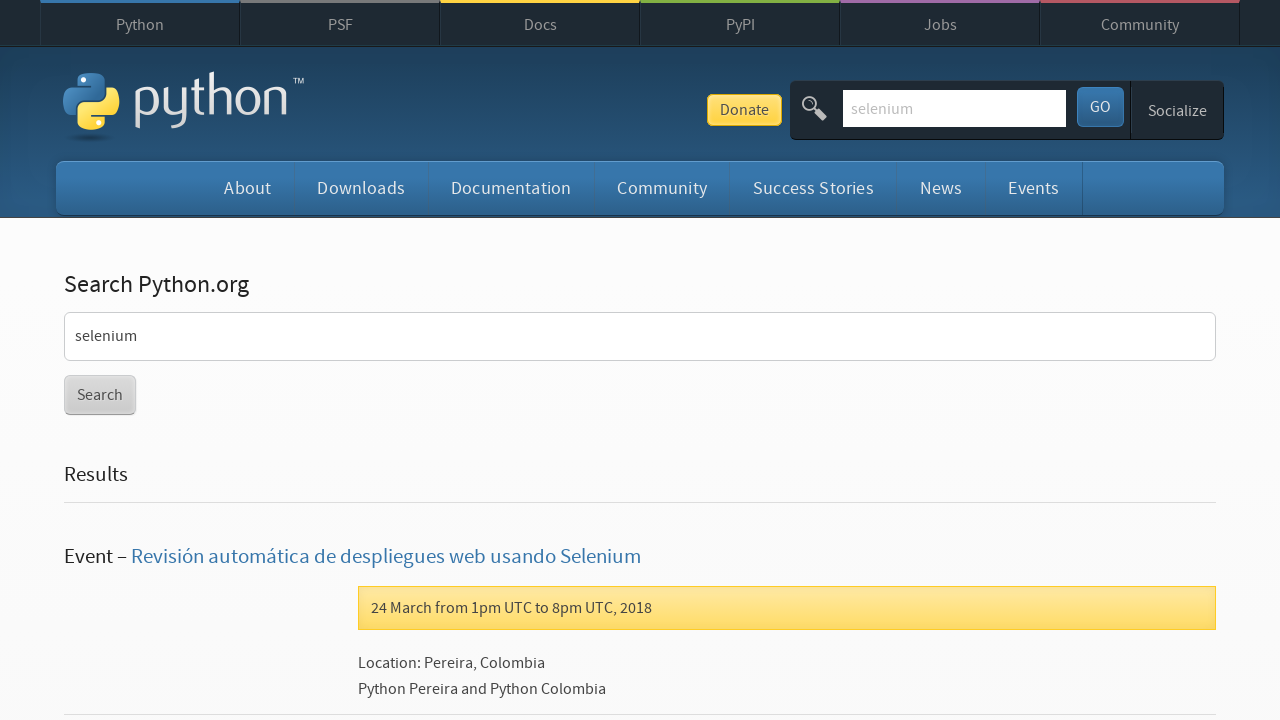

Waited for page to reach networkidle state
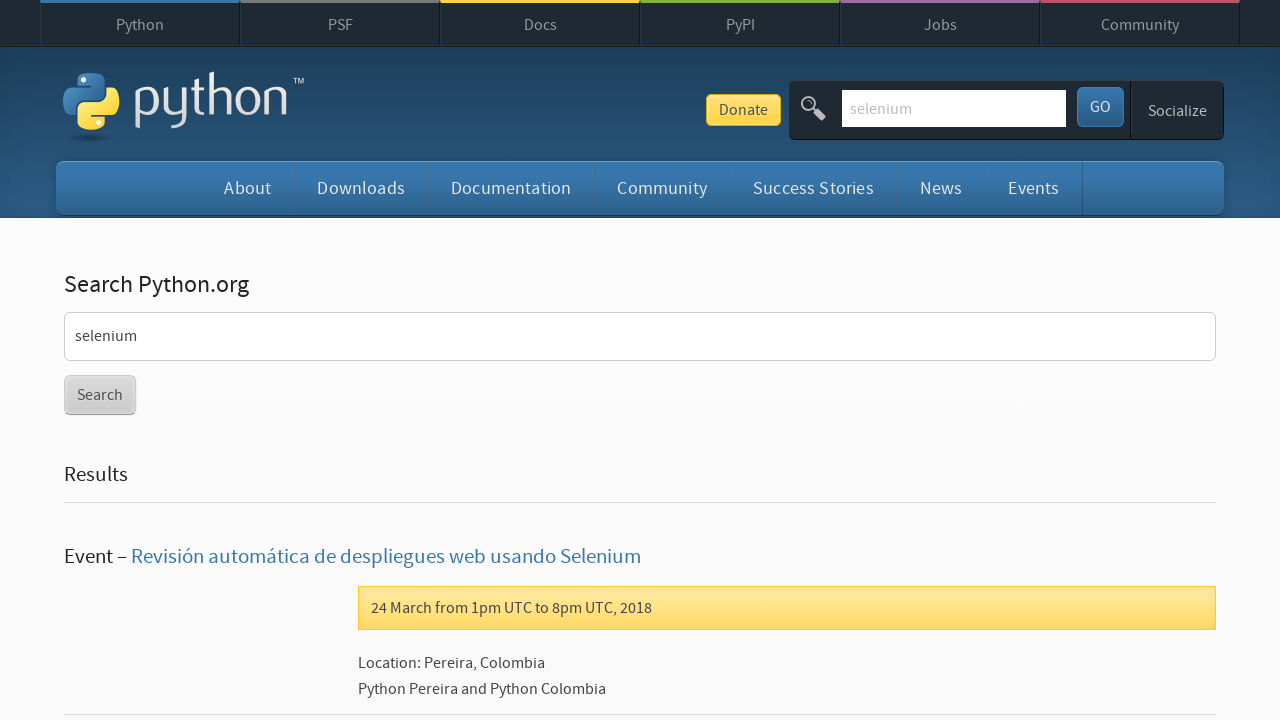

Verified search results are present (no 'No results found' message)
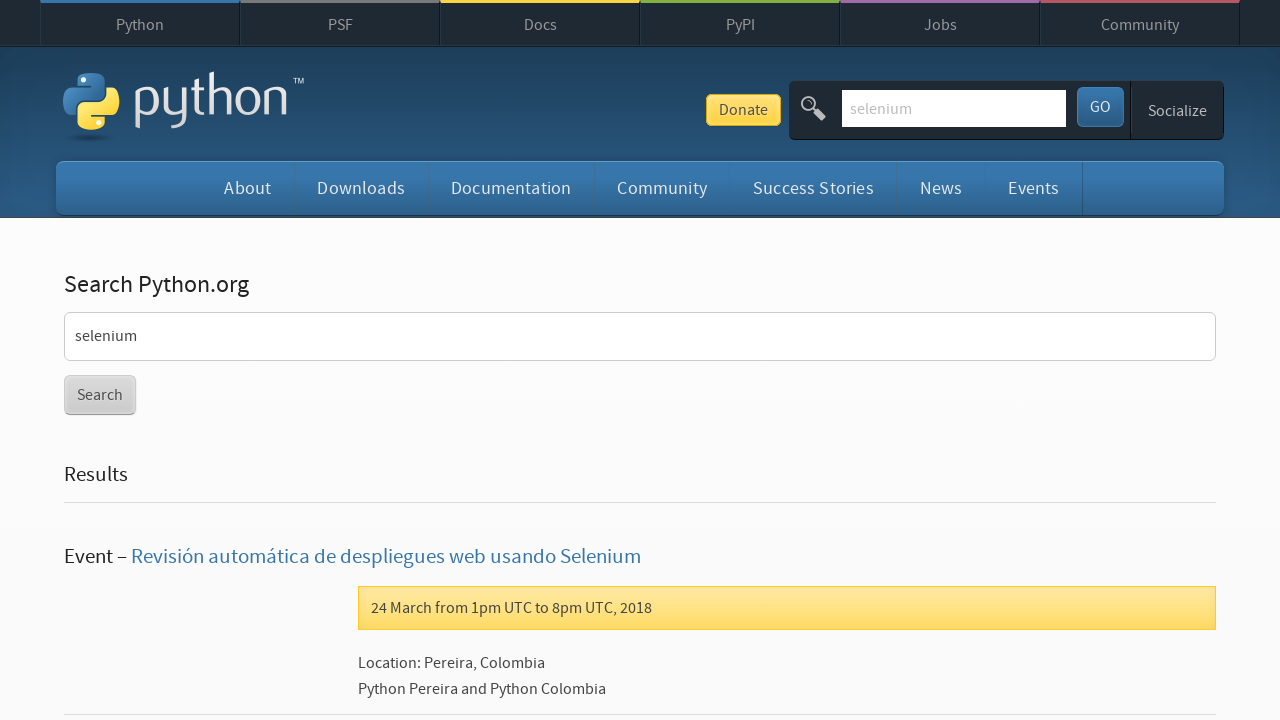

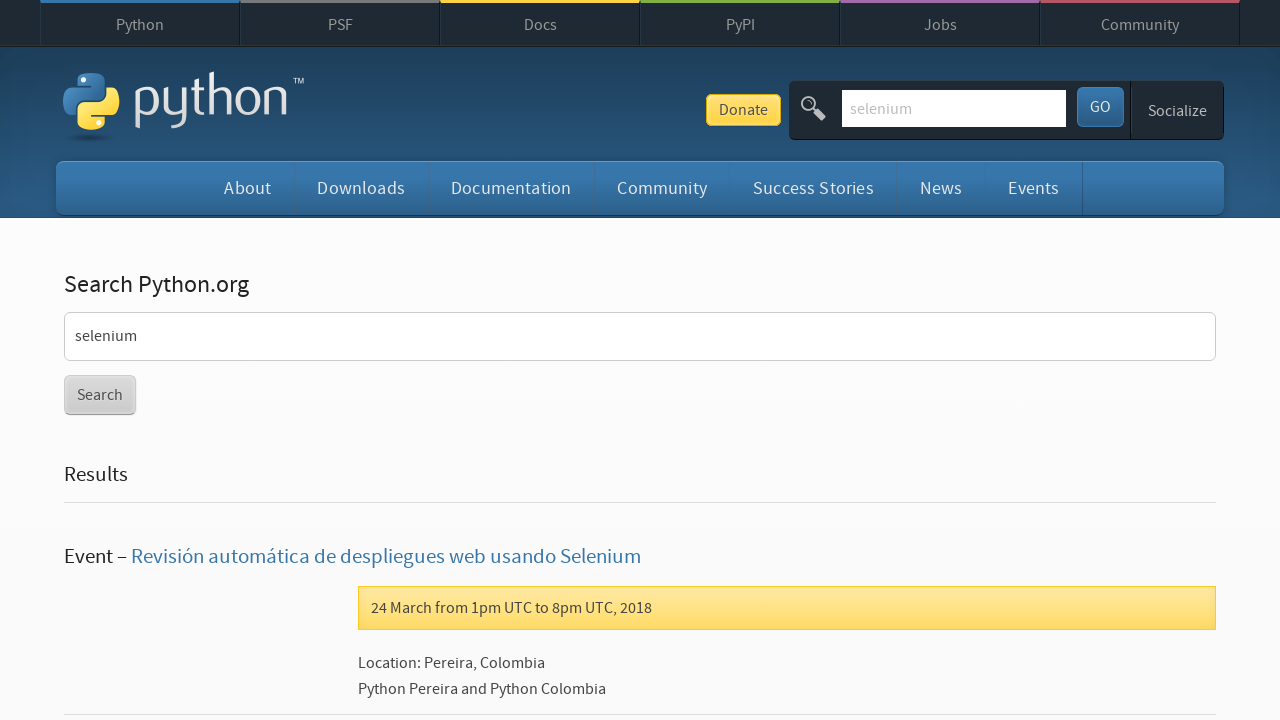